Tests unmarking items as complete by unchecking their checkboxes.

Starting URL: https://demo.playwright.dev/todomvc

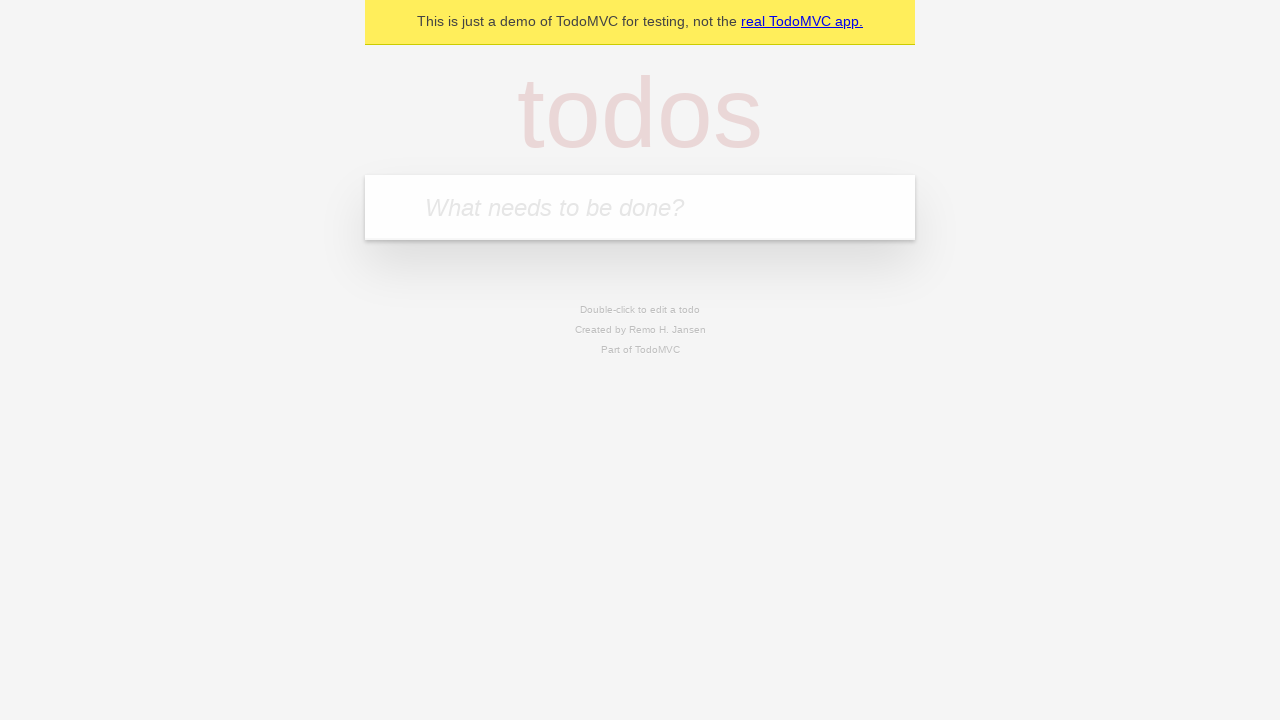

Filled todo input with 'buy some cheese' on internal:attr=[placeholder="What needs to be done?"i]
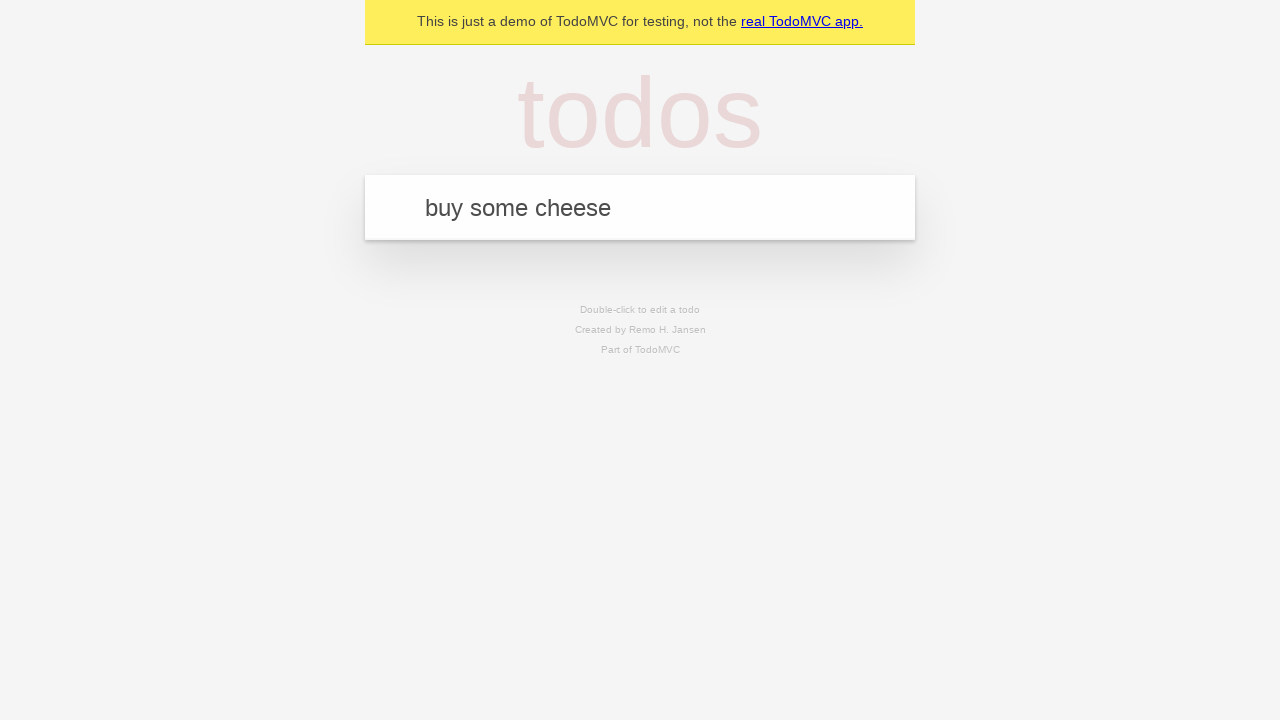

Pressed Enter to create first todo item on internal:attr=[placeholder="What needs to be done?"i]
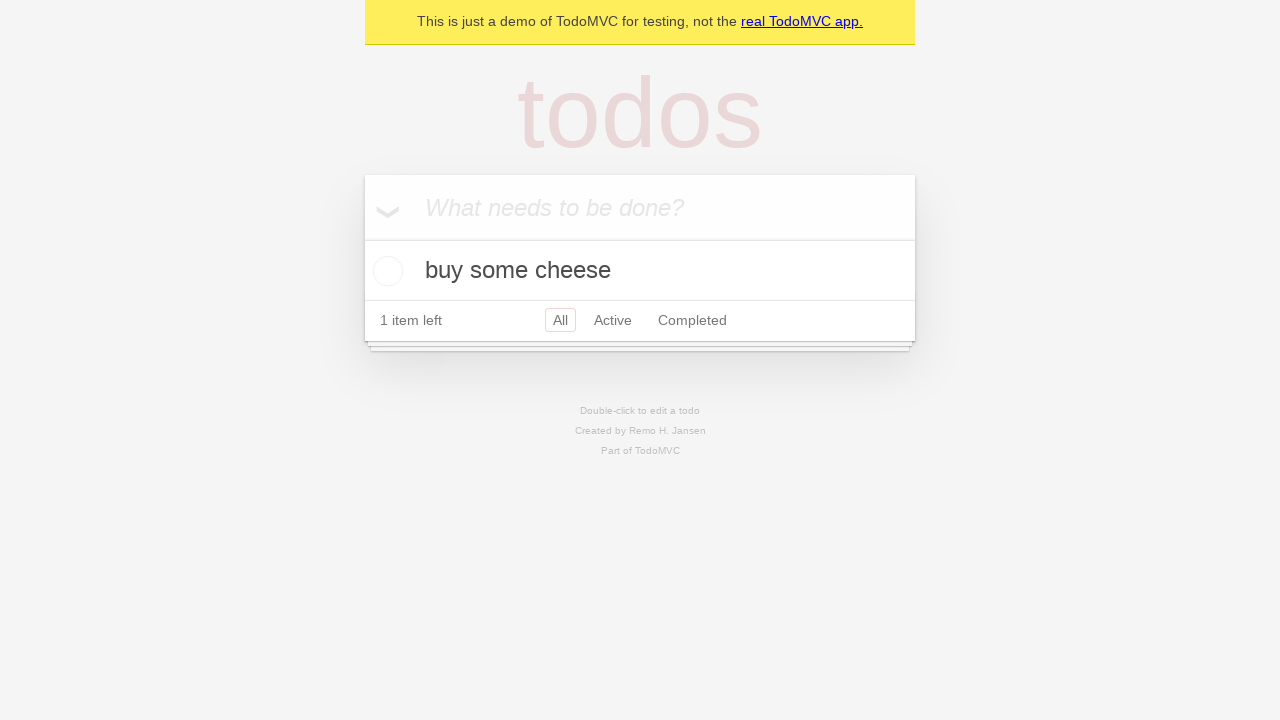

Filled todo input with 'feed the cat' on internal:attr=[placeholder="What needs to be done?"i]
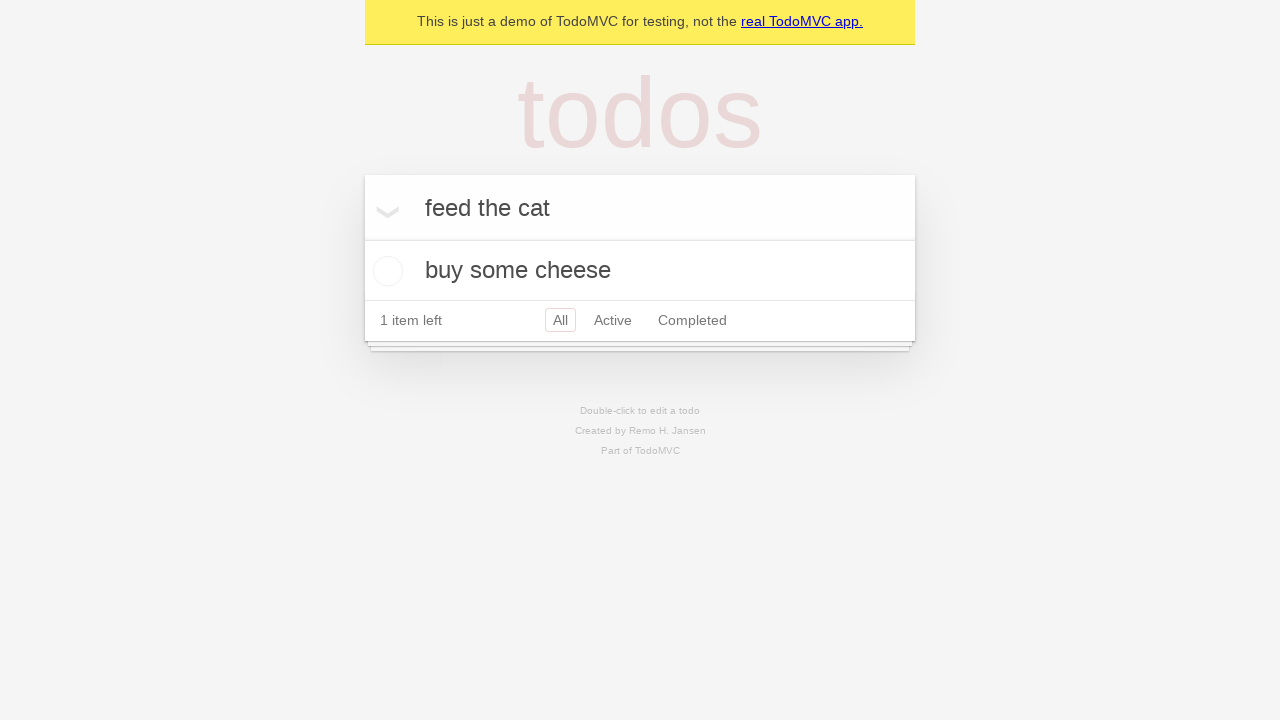

Pressed Enter to create second todo item on internal:attr=[placeholder="What needs to be done?"i]
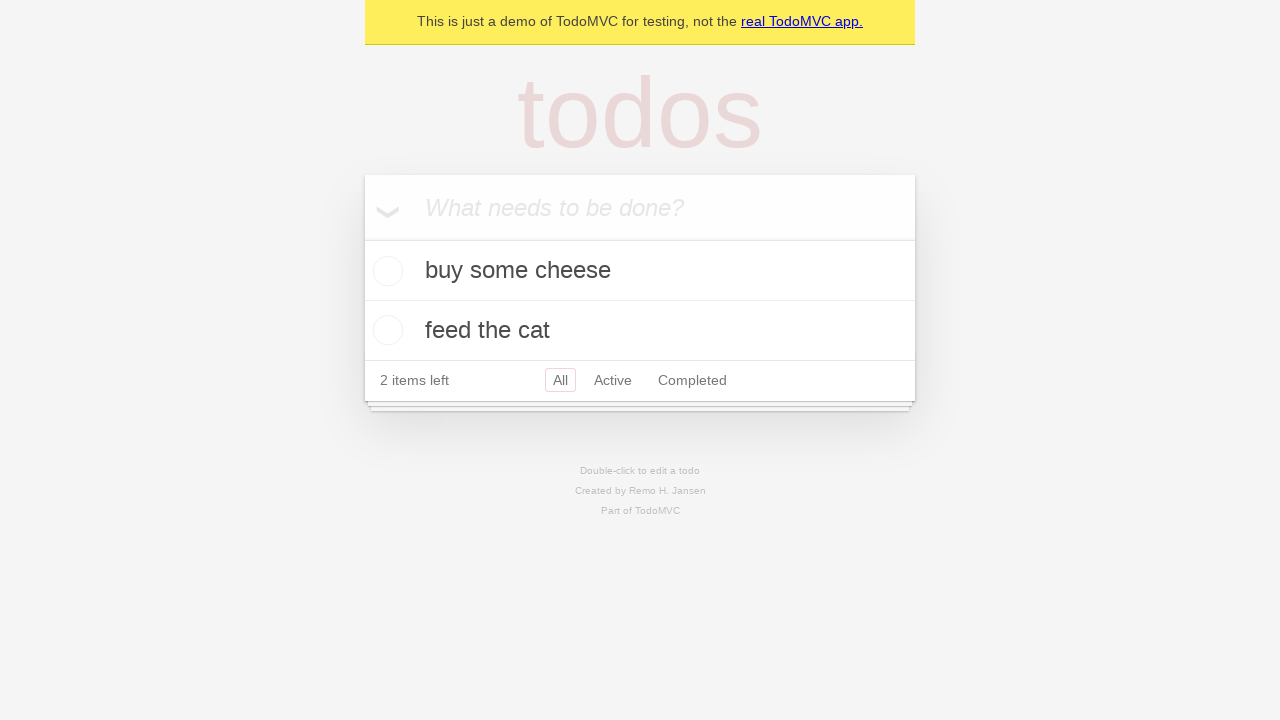

Checked the first todo item checkbox at (385, 271) on internal:testid=[data-testid="todo-item"s] >> nth=0 >> internal:role=checkbox
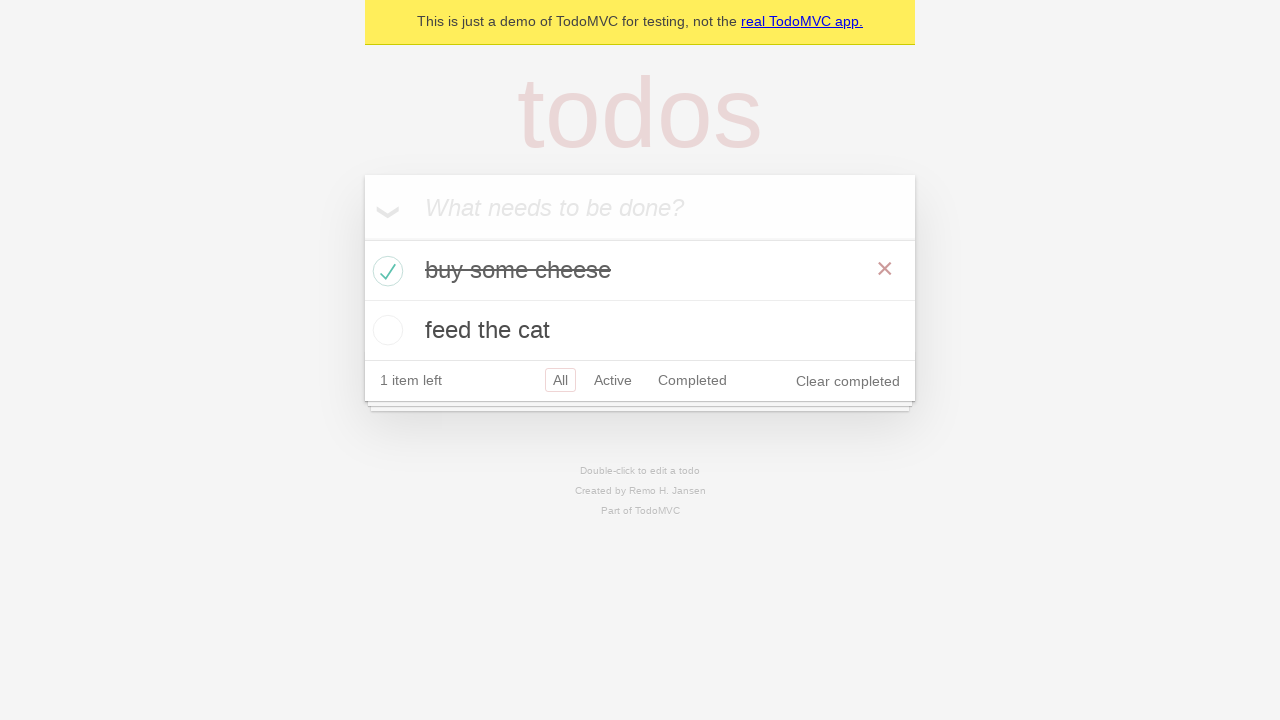

Unchecked the first todo item checkbox to mark it as incomplete at (385, 271) on internal:testid=[data-testid="todo-item"s] >> nth=0 >> internal:role=checkbox
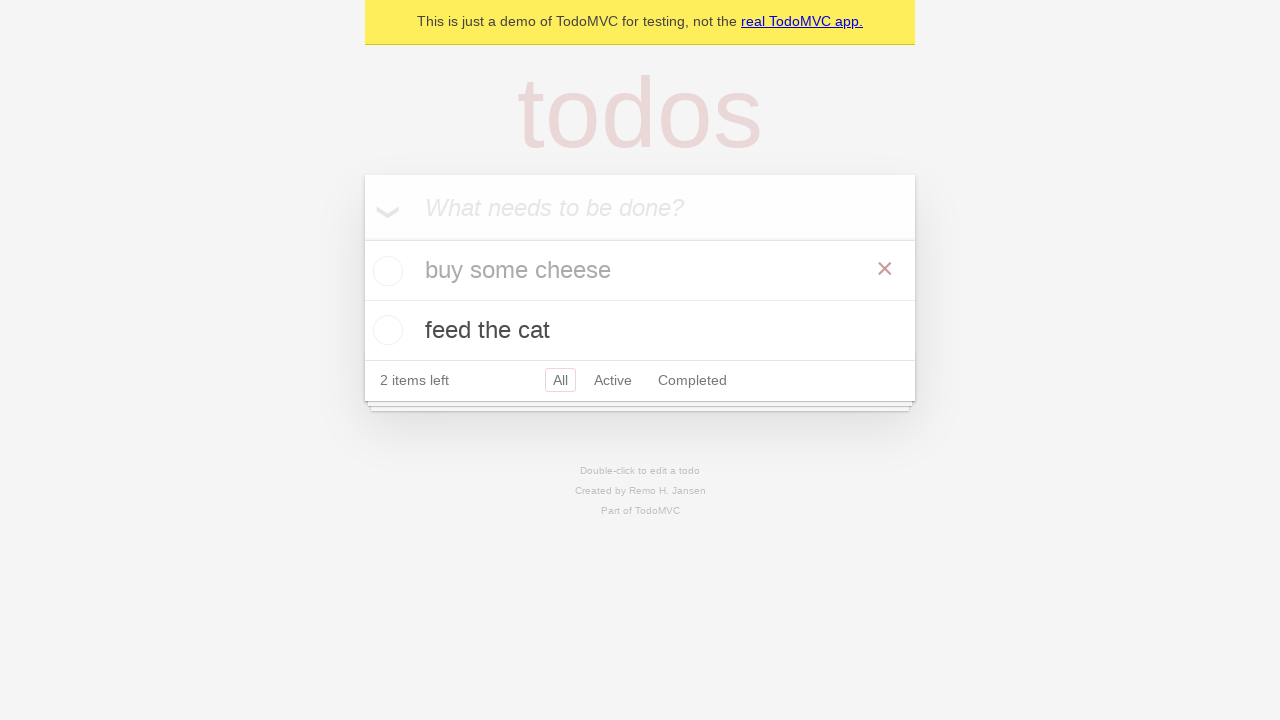

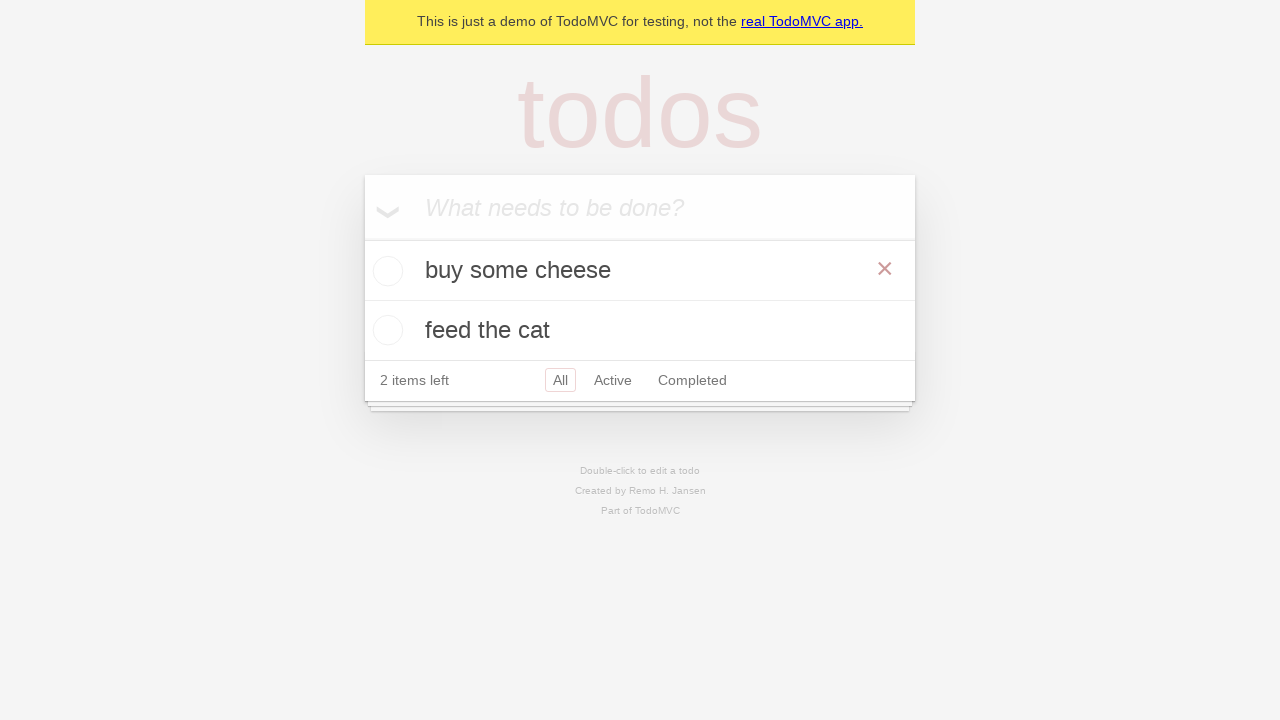